Simple browser test that navigates to the ChromeDriver storage page and maximizes the browser window

Starting URL: https://chromedriver.storage.googleapis.com/index.html?path=101.0.4951.41/

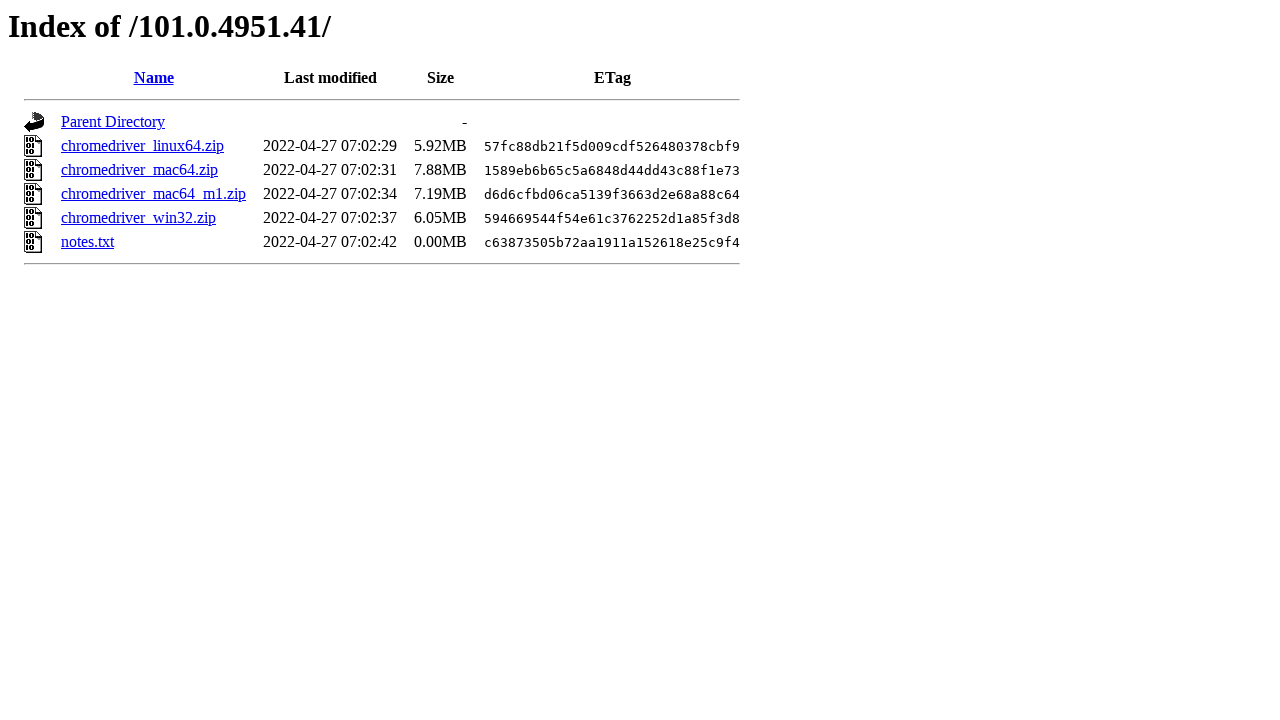

Set browser viewport to 1920x1080
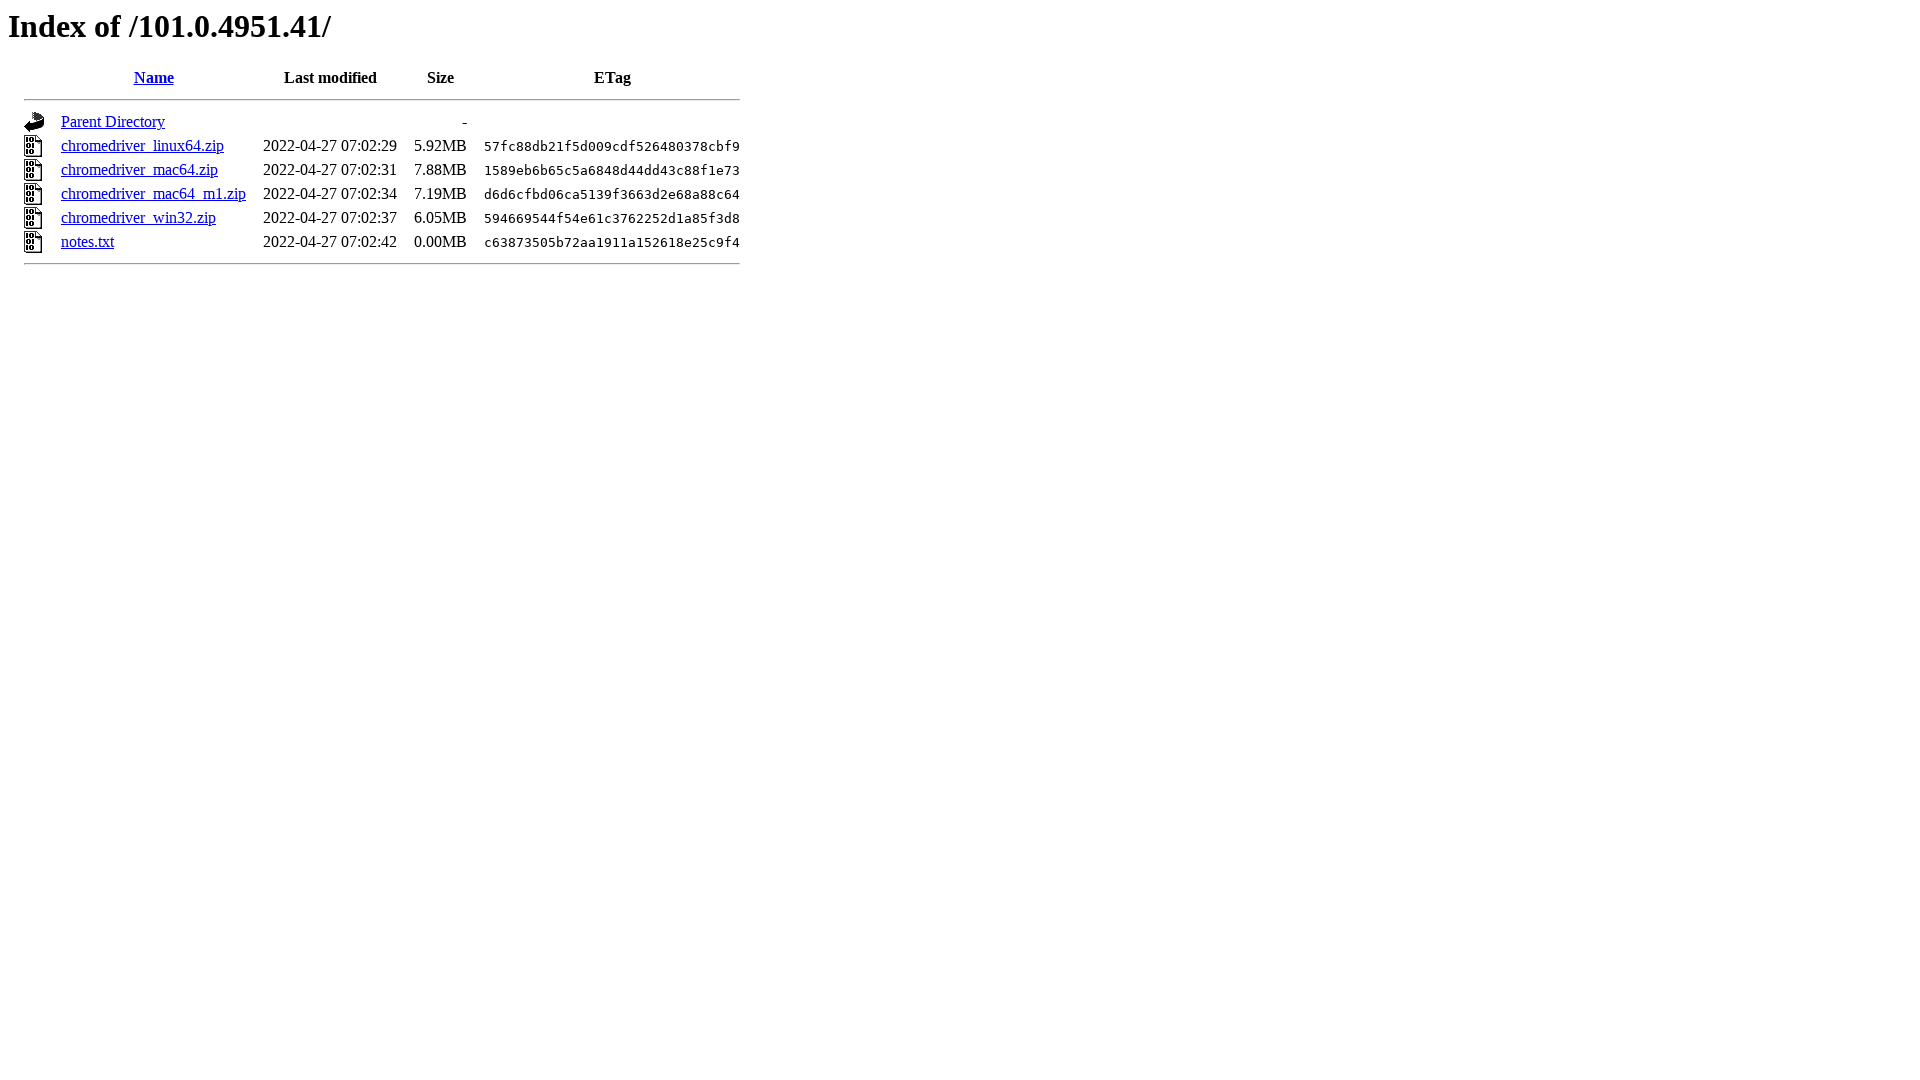

Page fully loaded
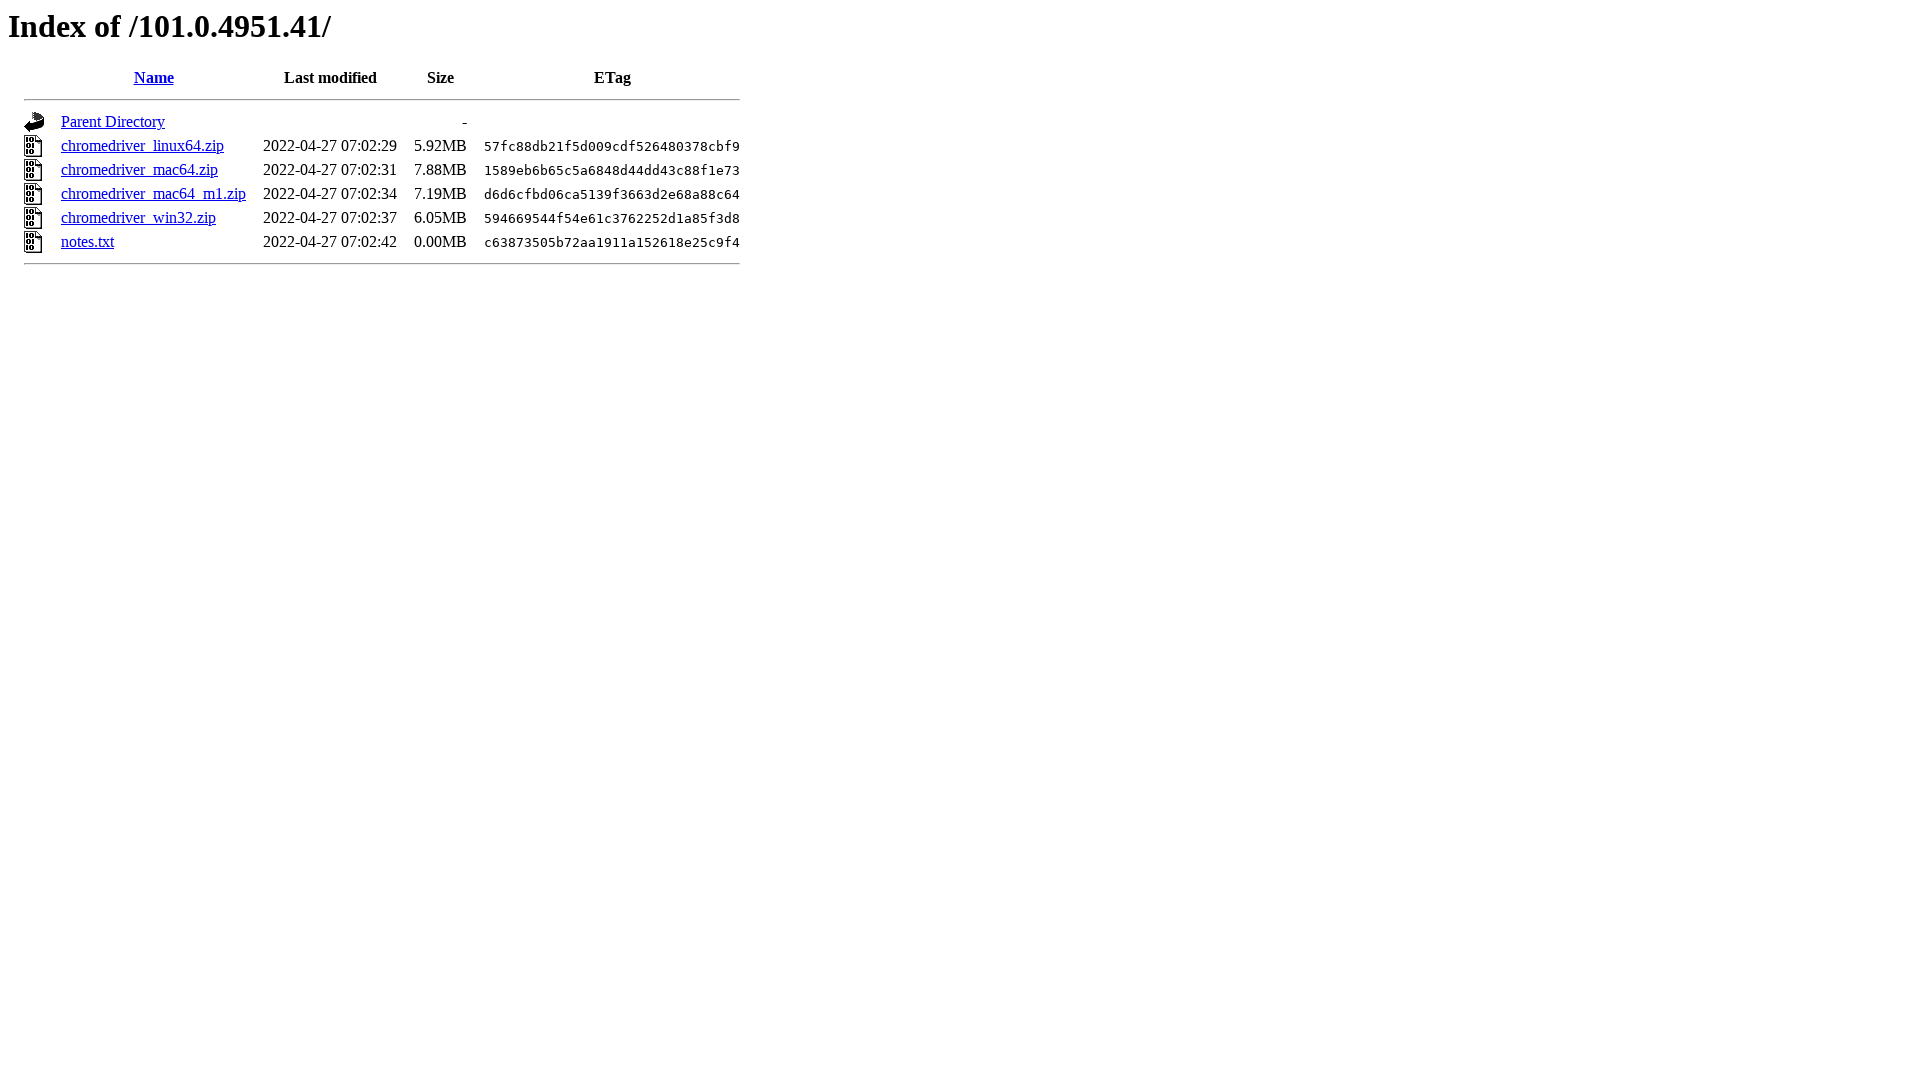

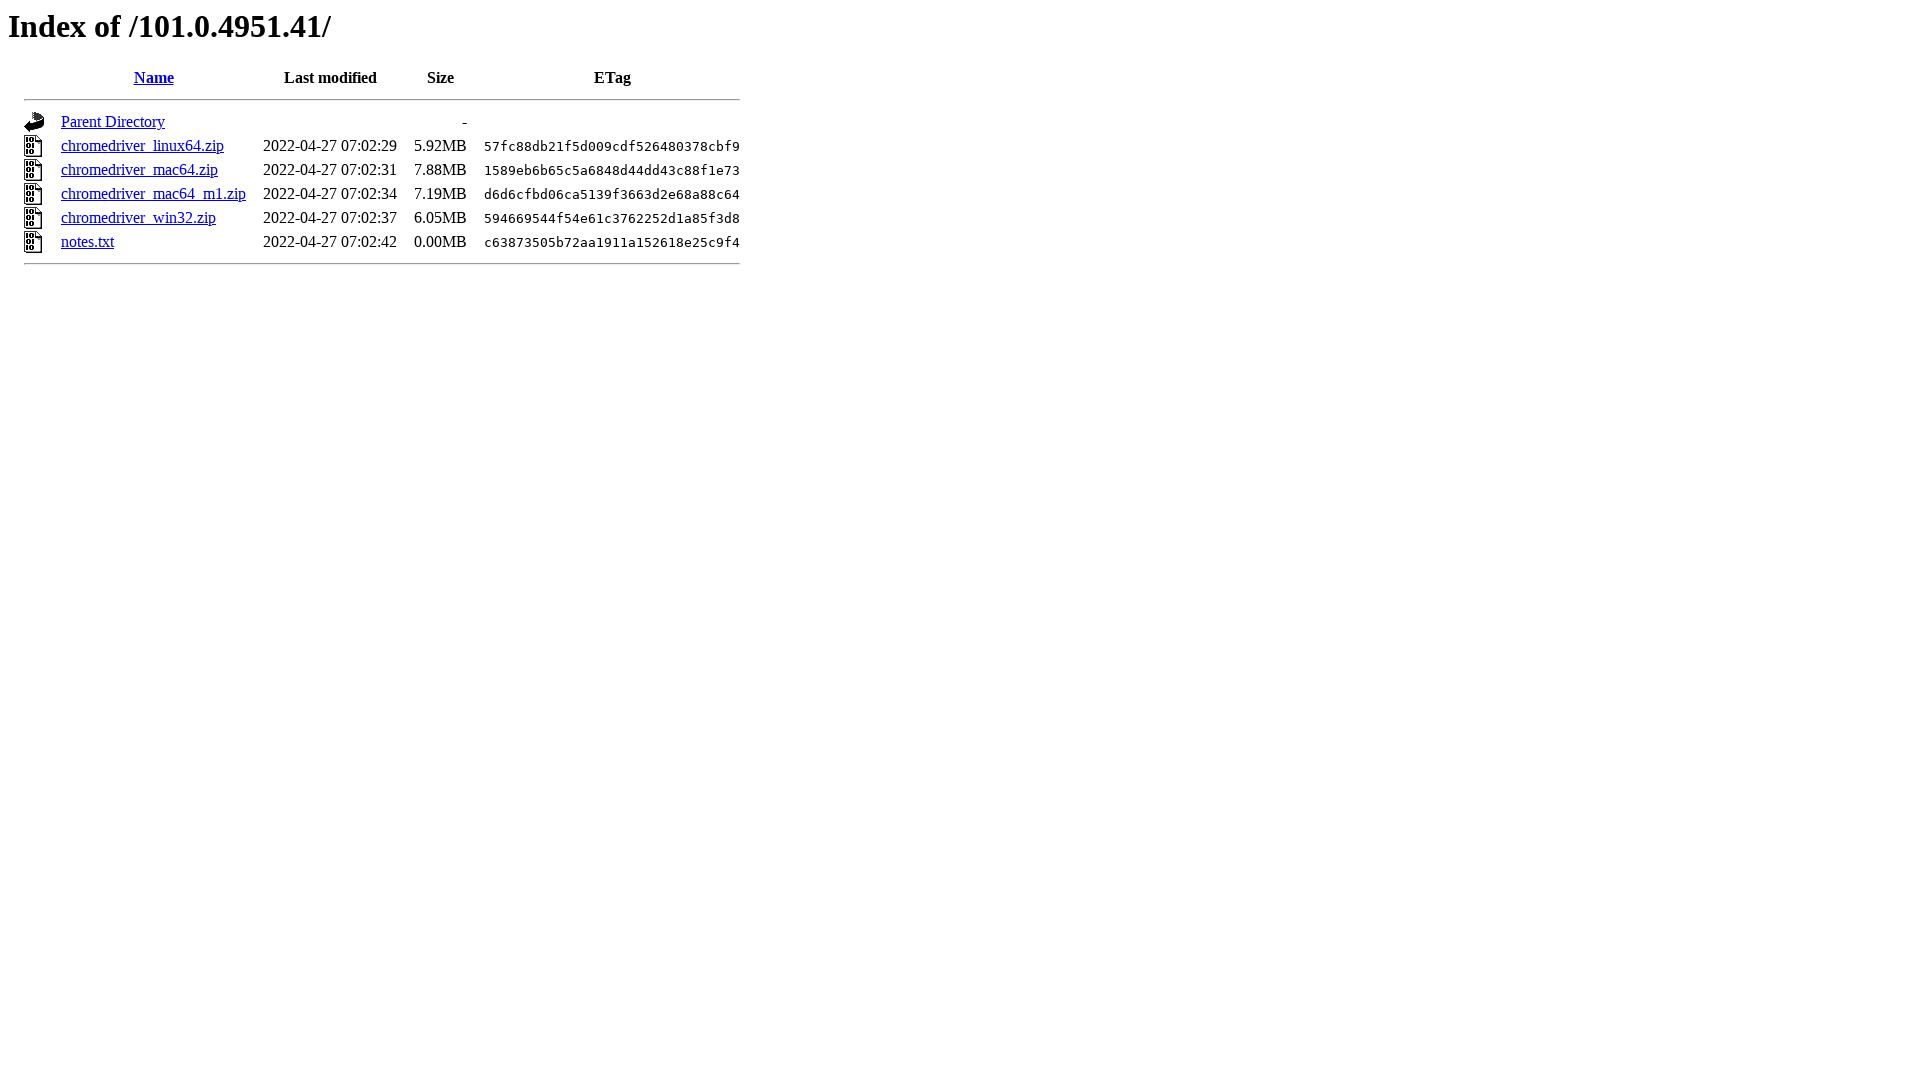